Tests window/tab handling by opening a new tab, interacting with it, switching back to the original window, and opening a new window

Starting URL: https://skpatro.github.io/demo/links/

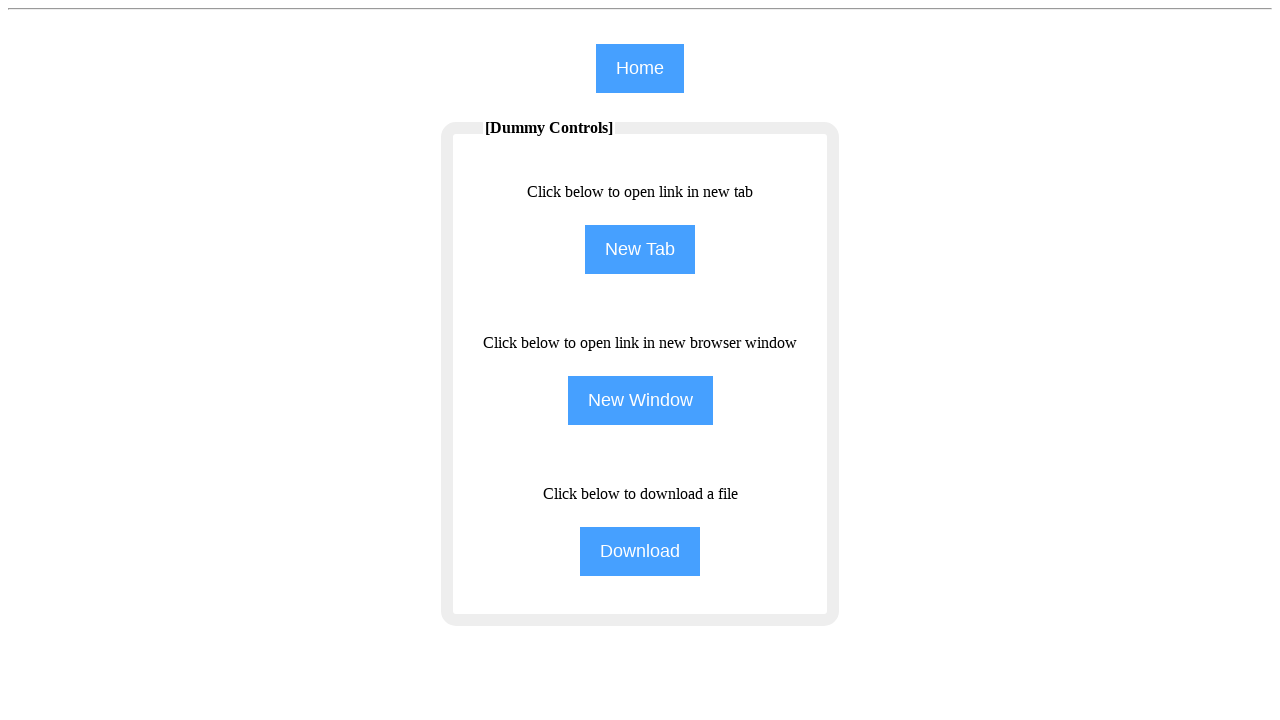

Clicked 'New Tab' button to open a new tab at (640, 250) on input[value='New Tab']
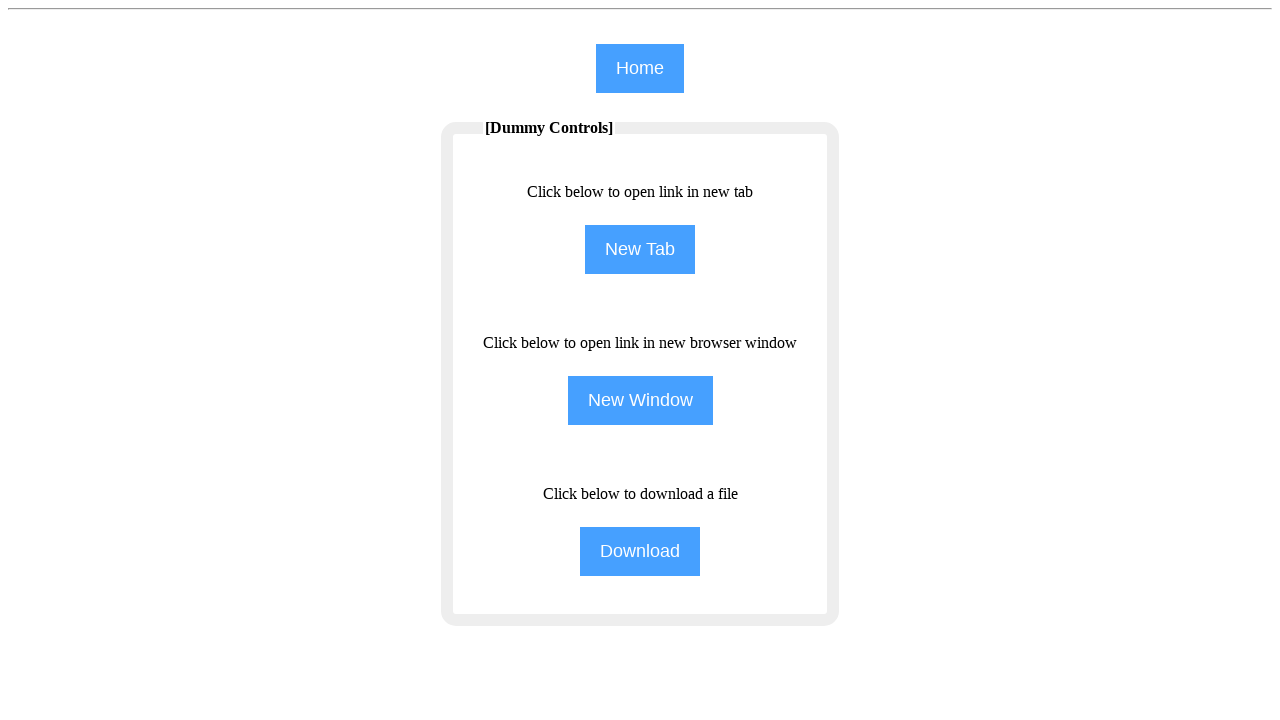

New tab opened and captured
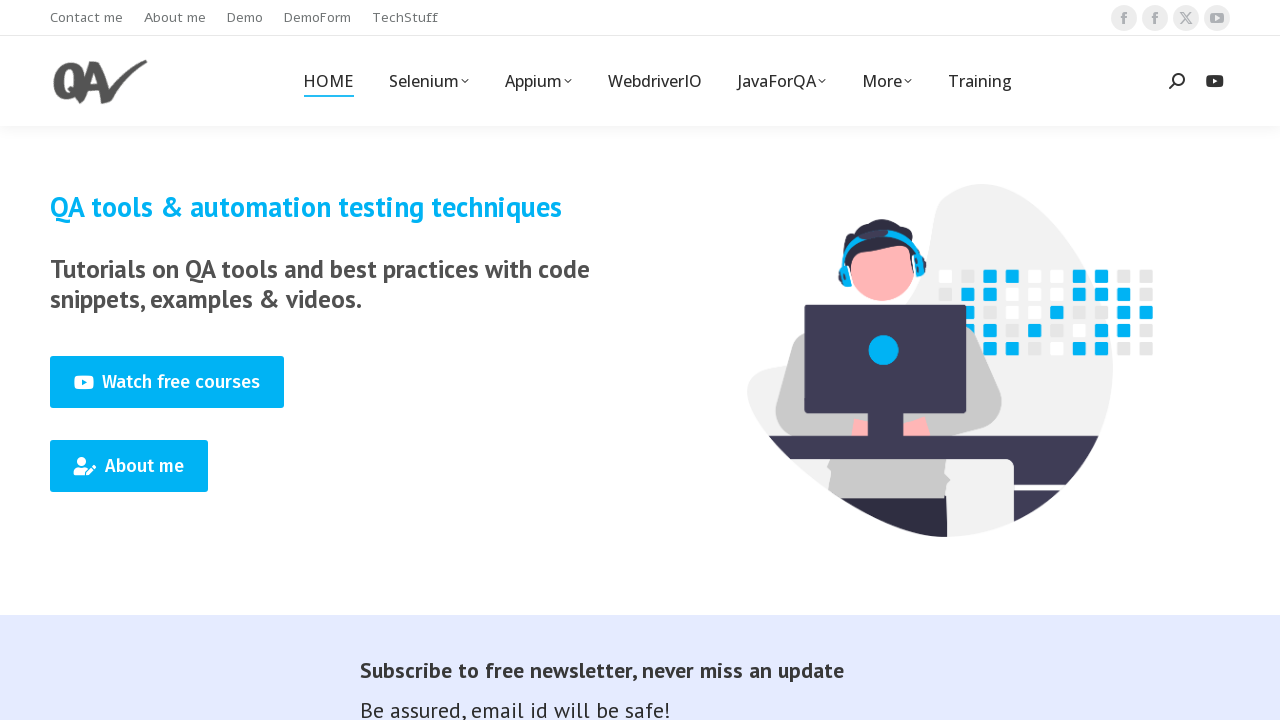

Clicked 'Training' link in the new tab at (980, 81) on (//span[text()='Training'])[1]
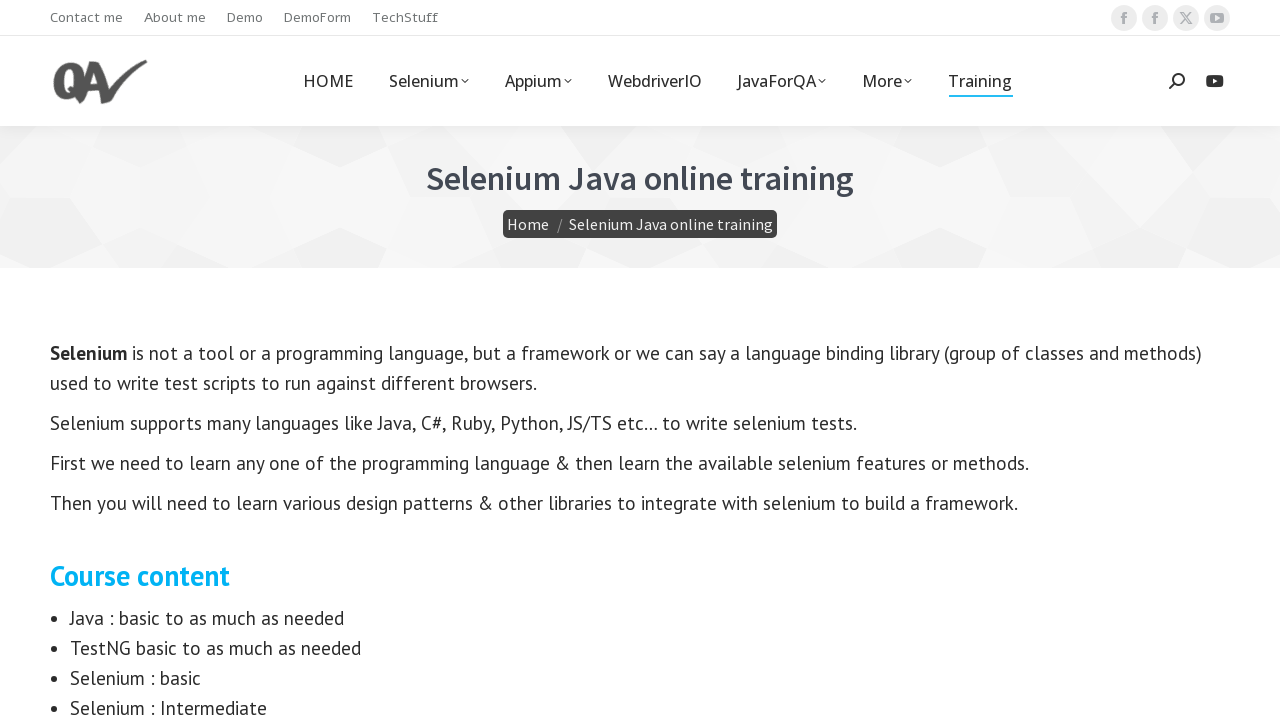

Switched back to original page and clicked 'New Window' button at (640, 400) on input[value='New Window']
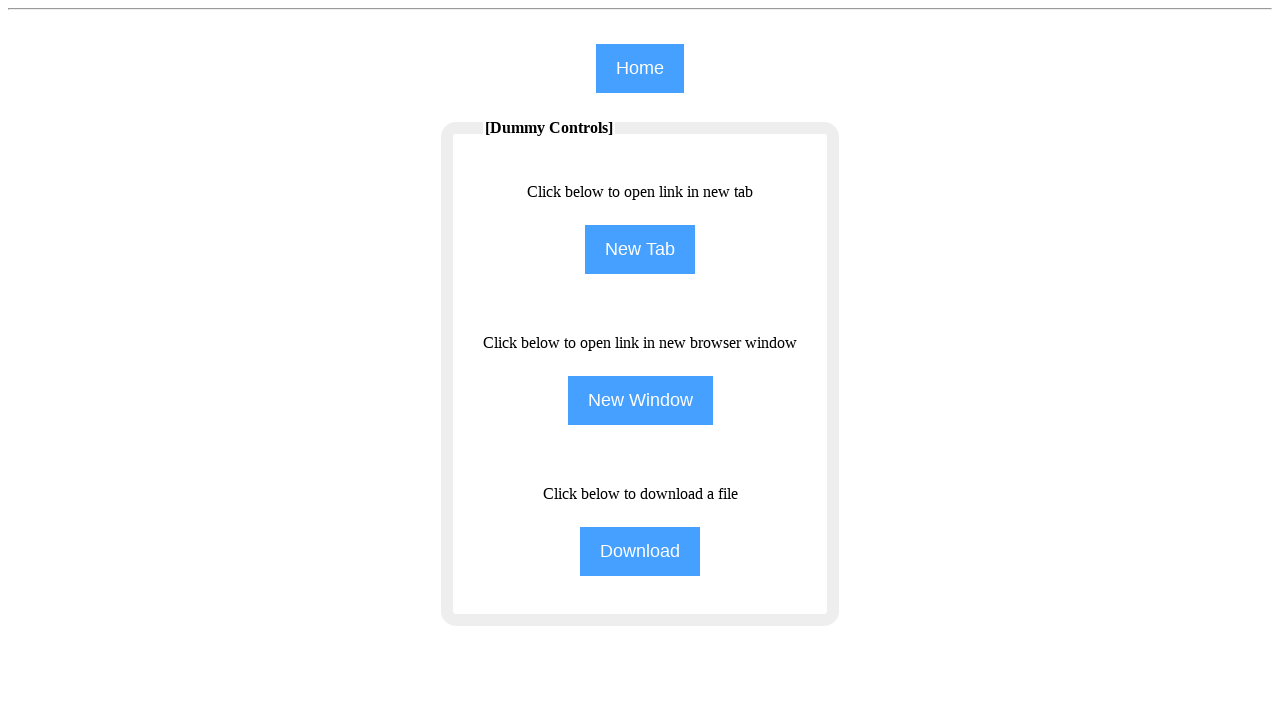

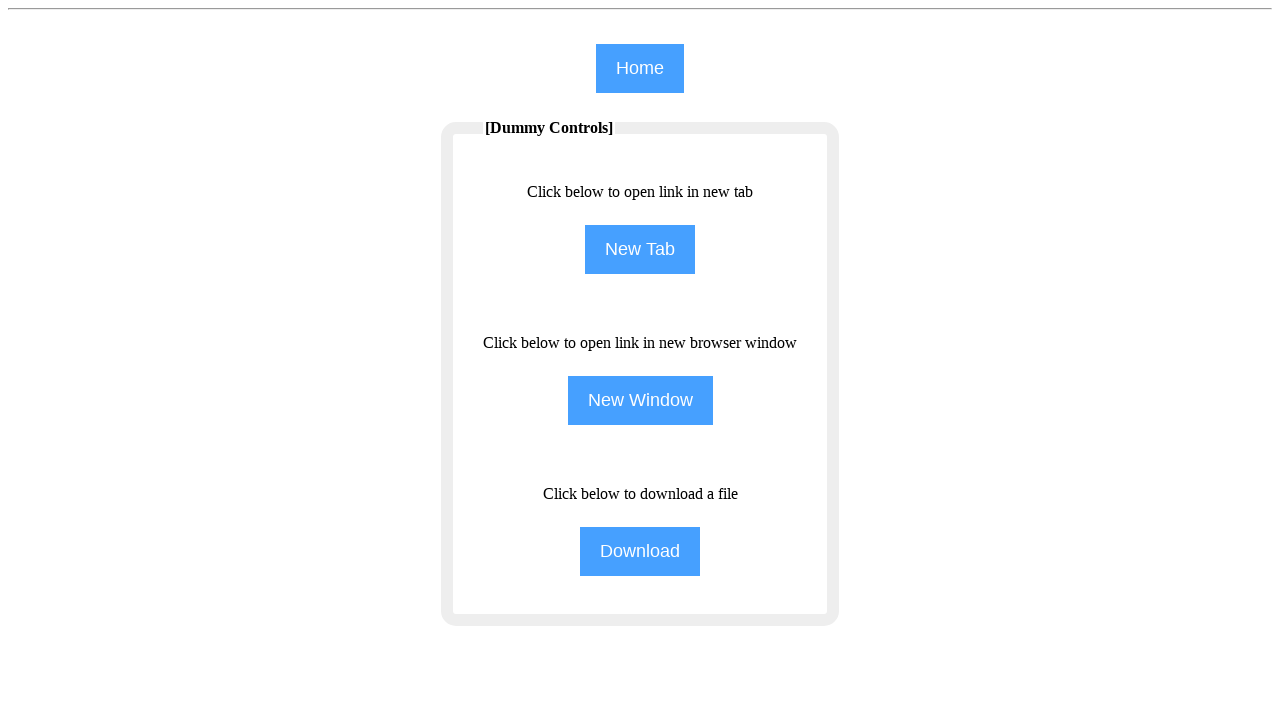